Tests the text box form with an incorrect email format to verify validation behavior

Starting URL: https://demoqa.com/text-box

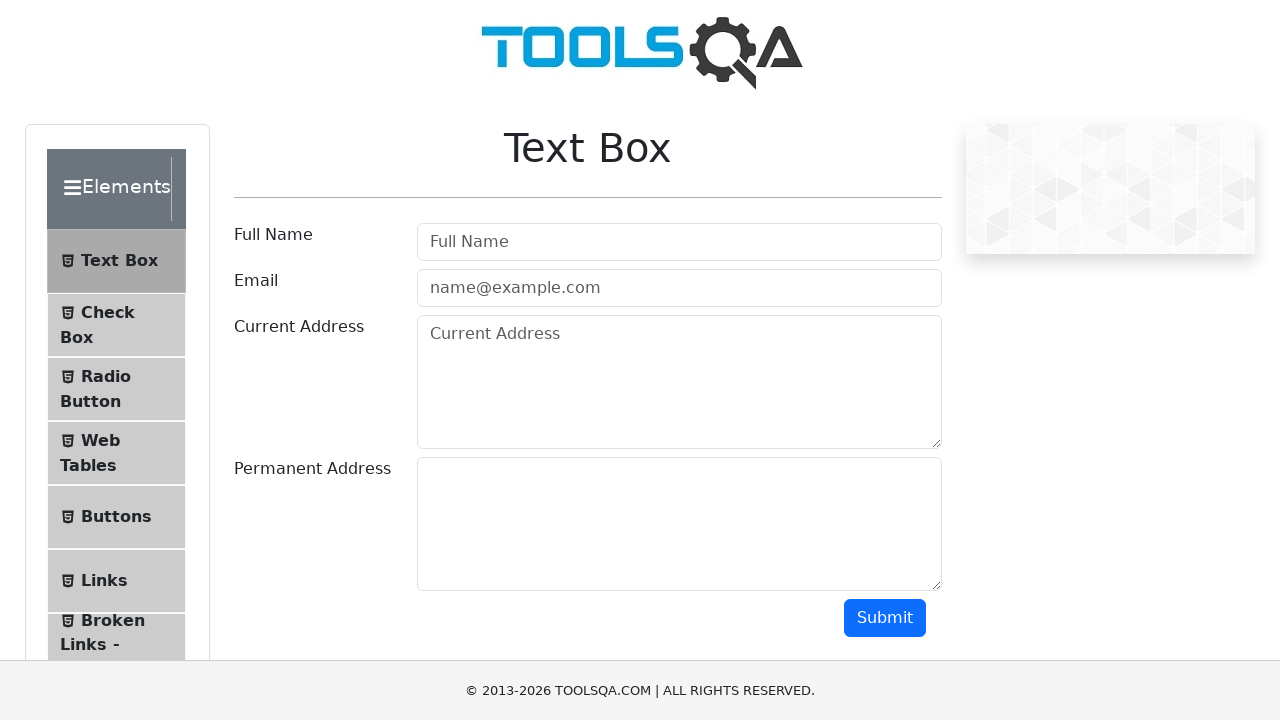

Filled full name field with 'Test Test' on internal:attr=[placeholder="Full Name"i]
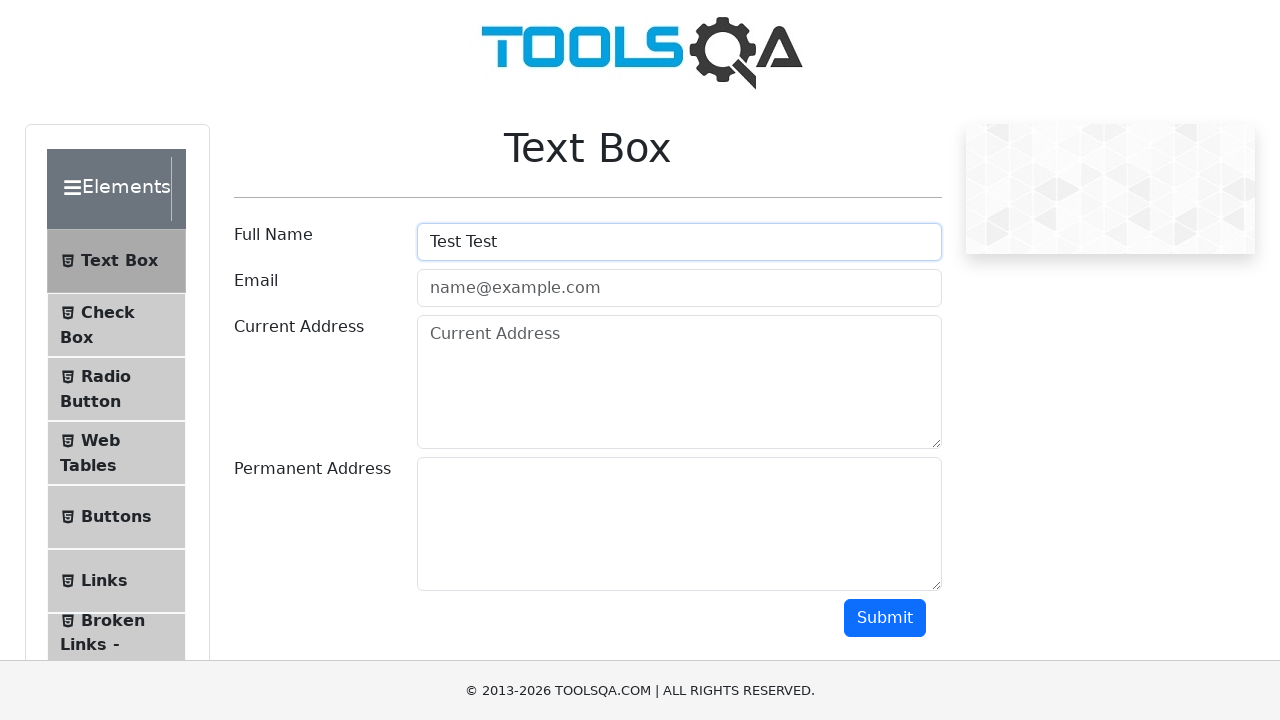

Filled email field with invalid format 'test' (missing @ and domain) on internal:attr=[placeholder="name@example.com"i]
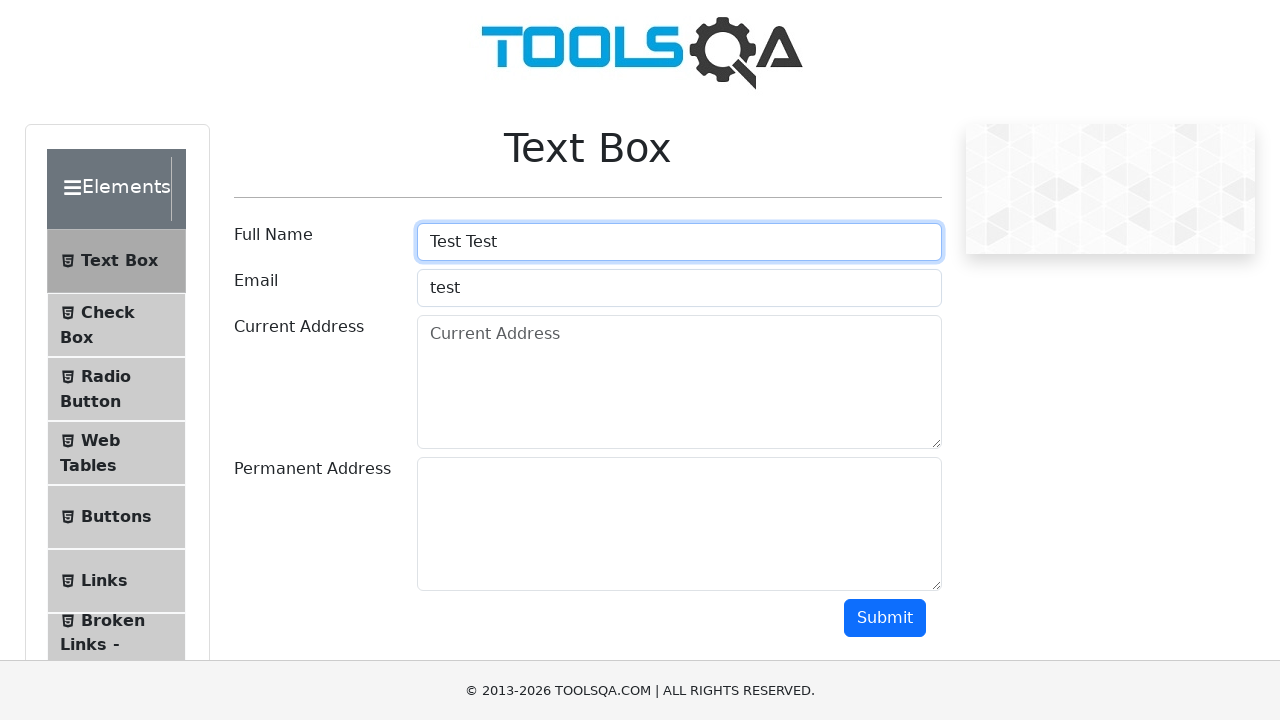

Filled current address field with multi-line address on internal:attr=[placeholder="Current Address"i]
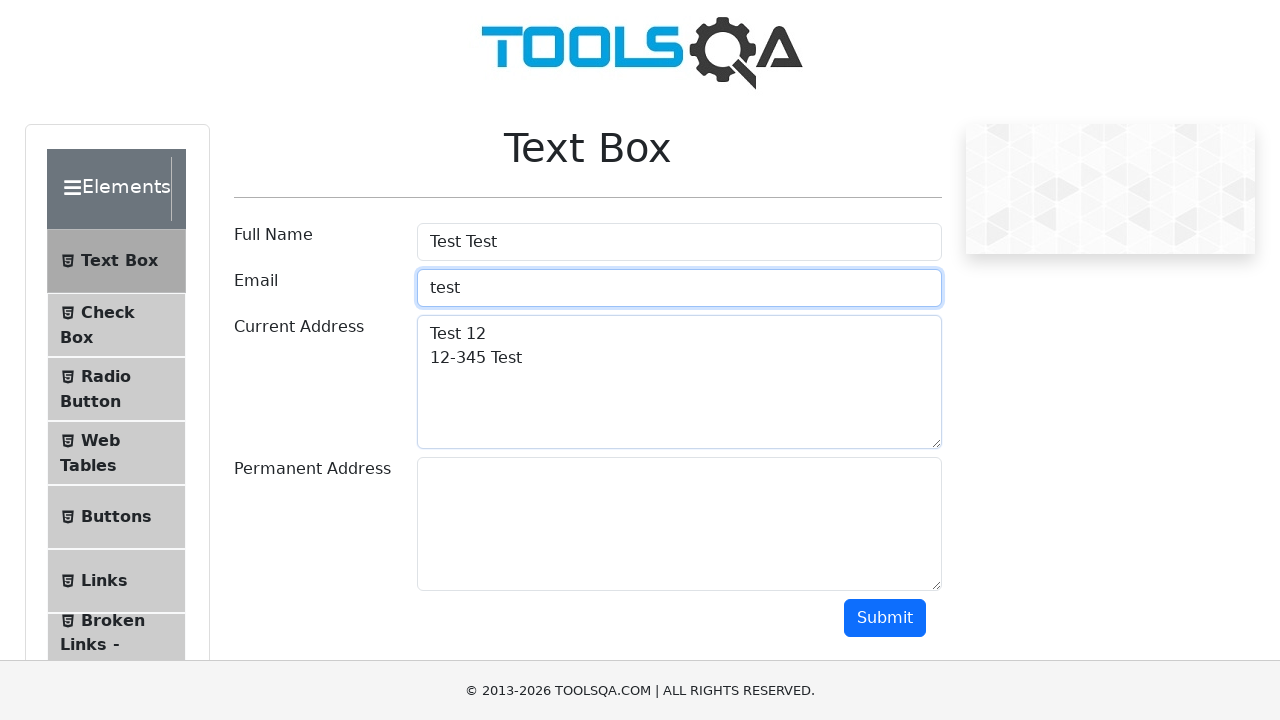

Filled permanent address field with multi-line address on #permanentAddress
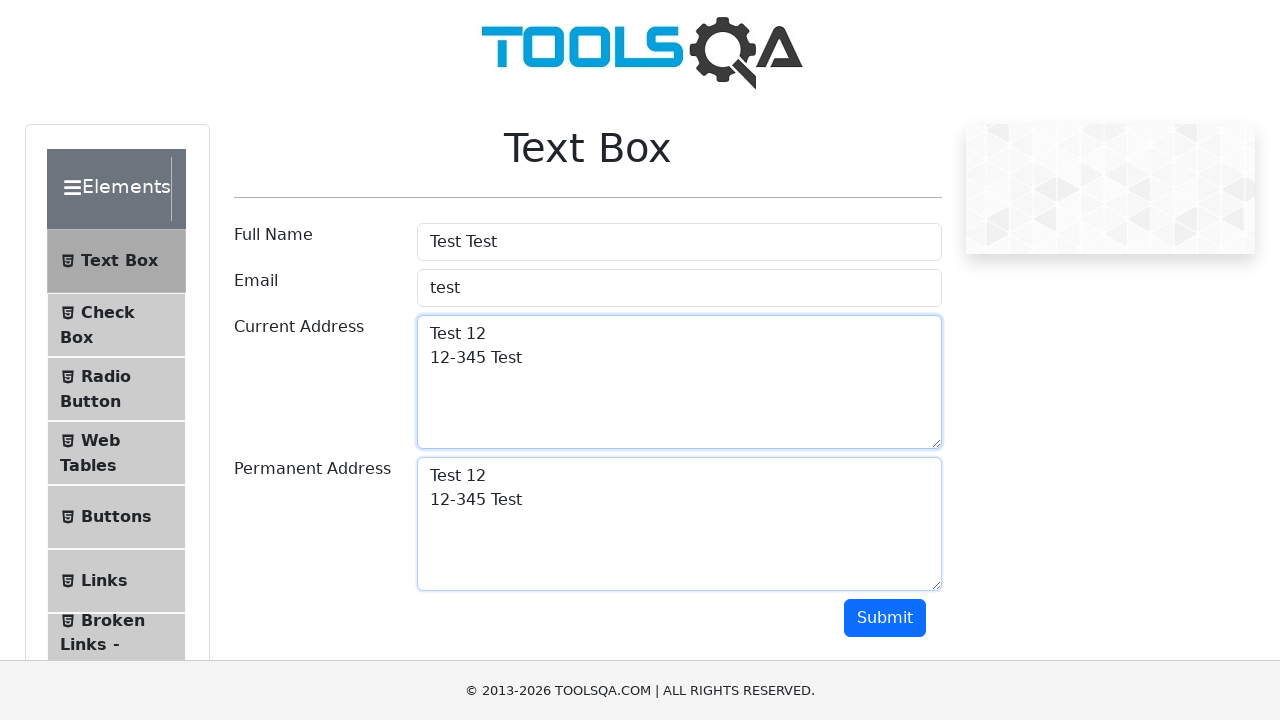

Clicked Submit button to attempt form submission at (885, 618) on internal:role=button[name="Submit"i]
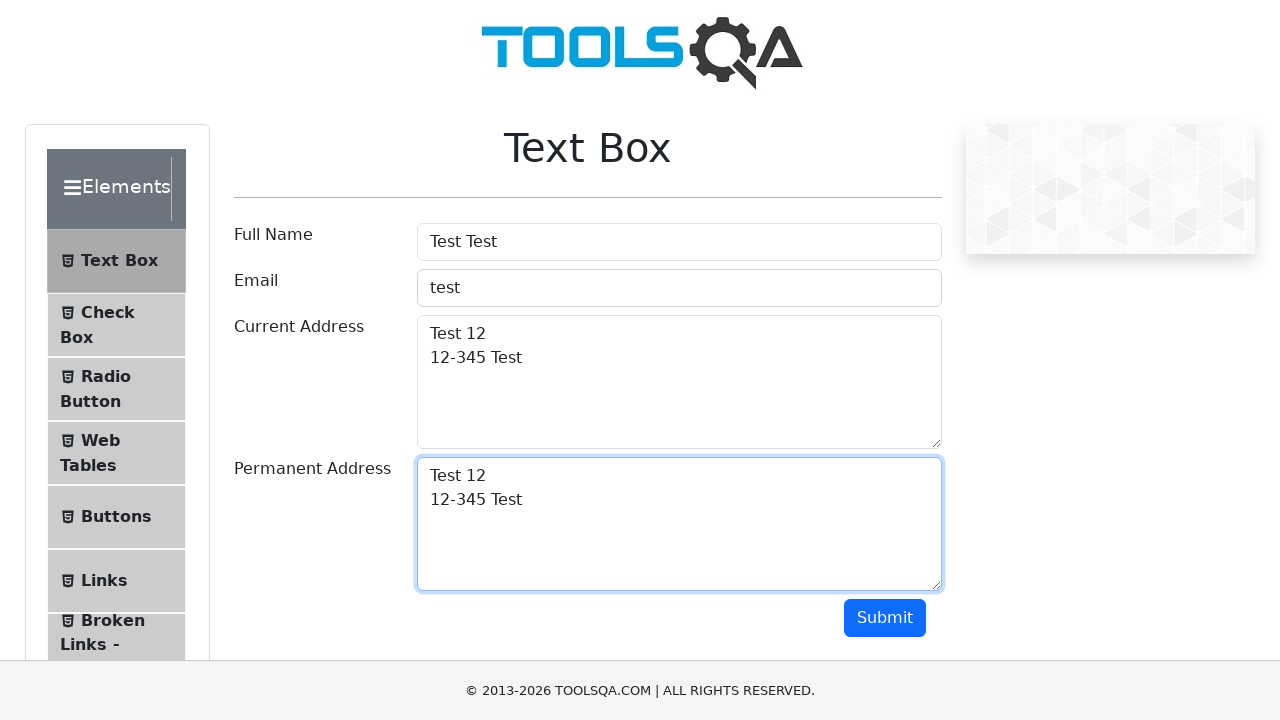

Waited 500ms for validation to process
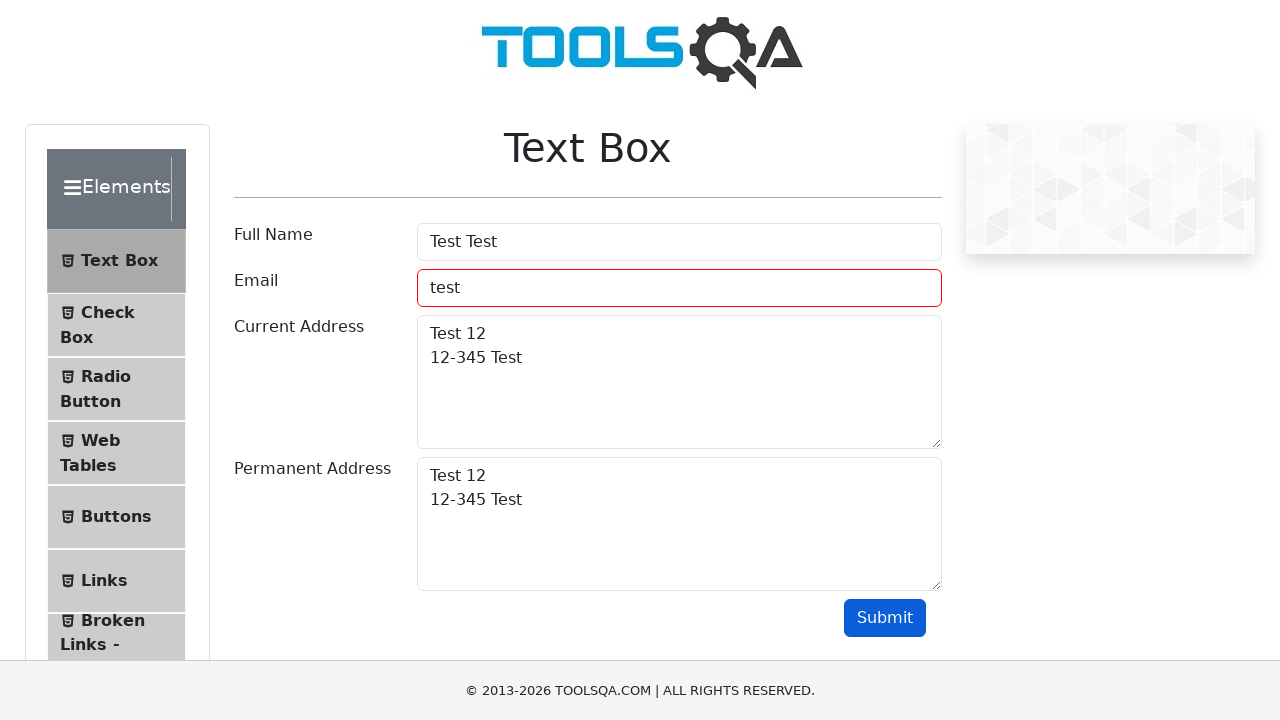

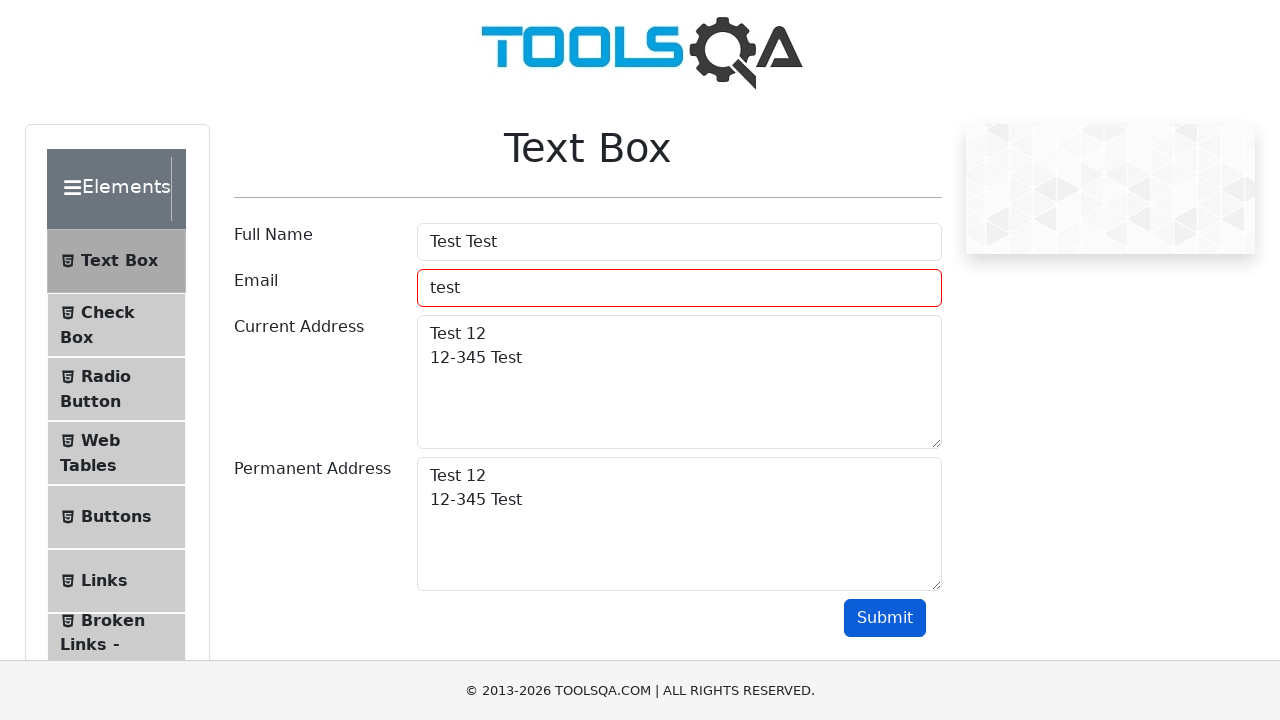